Tests textbox input functionality by appending text to an existing input field that contains "Chennai"

Starting URL: https://www.leafground.com/input.xhtml

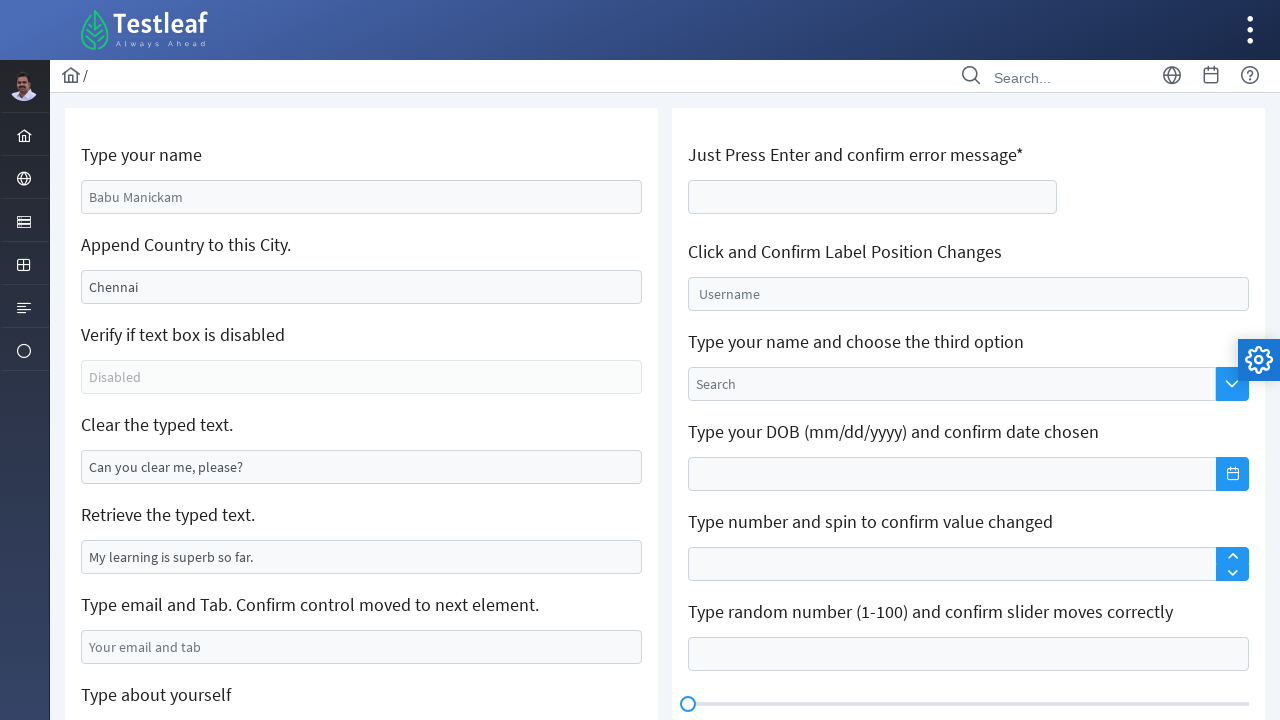

Navigated to textbox input test page
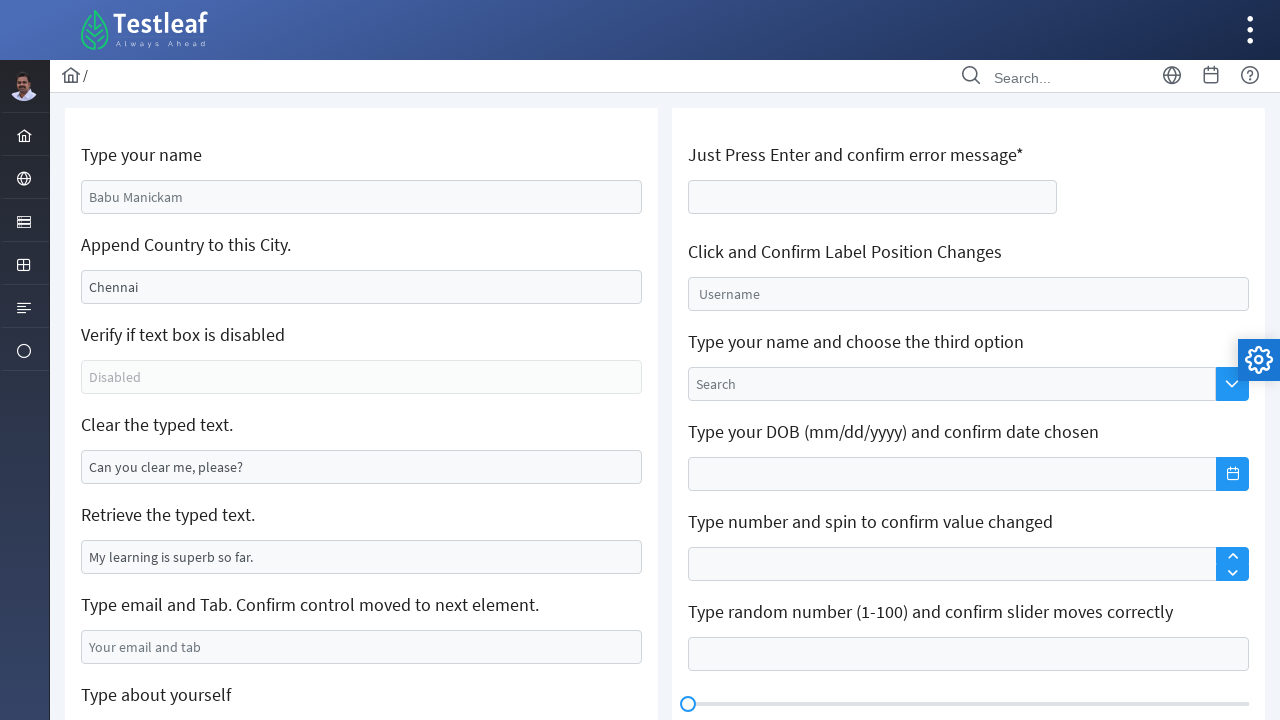

Appended text to textbox containing 'Chennai', now shows 'Chennai, India.' on input[value='Chennai']
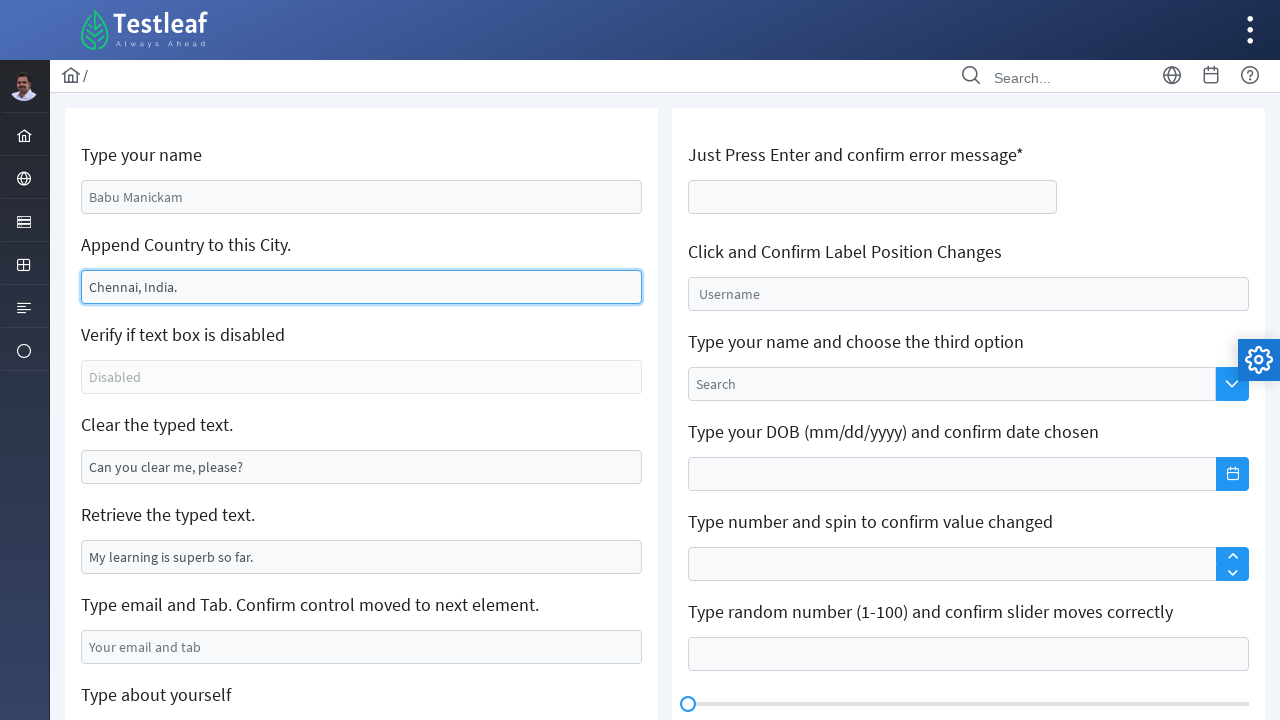

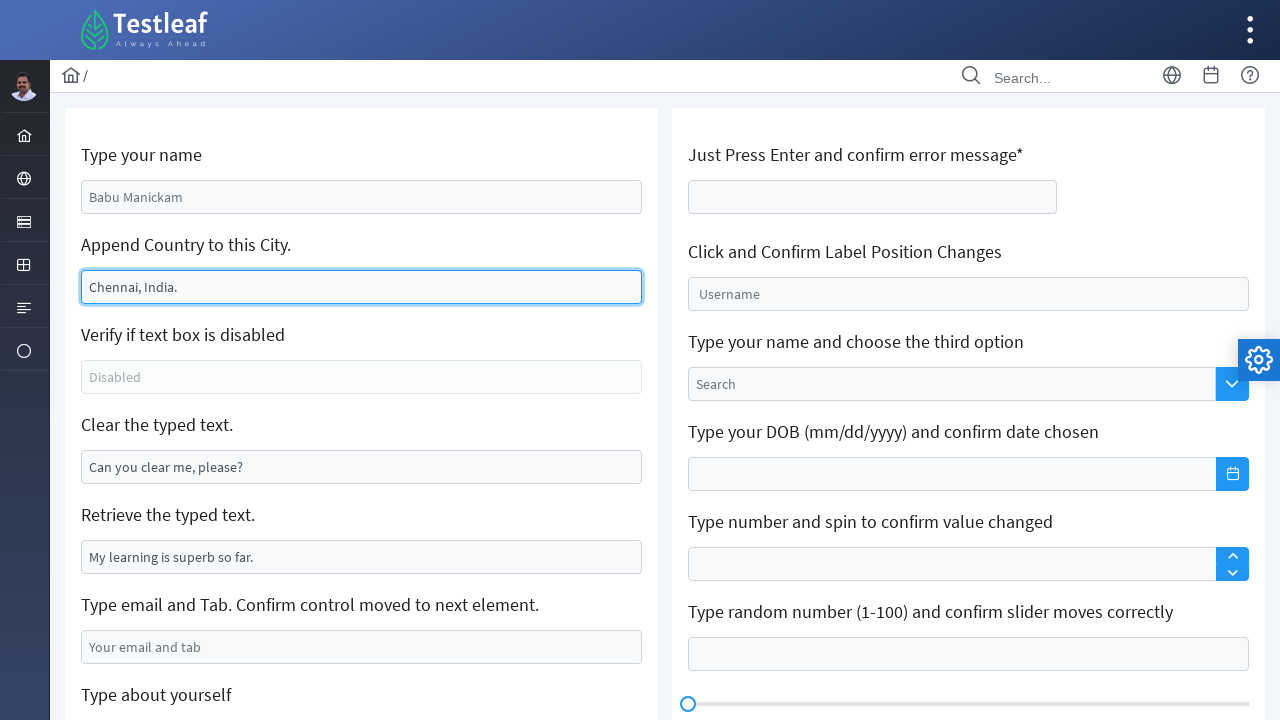